Tests checkbox interaction by checking if a checkbox is selected, and clicking it if not selected.

Starting URL: http://echoecho.com/htmlforms09.htm

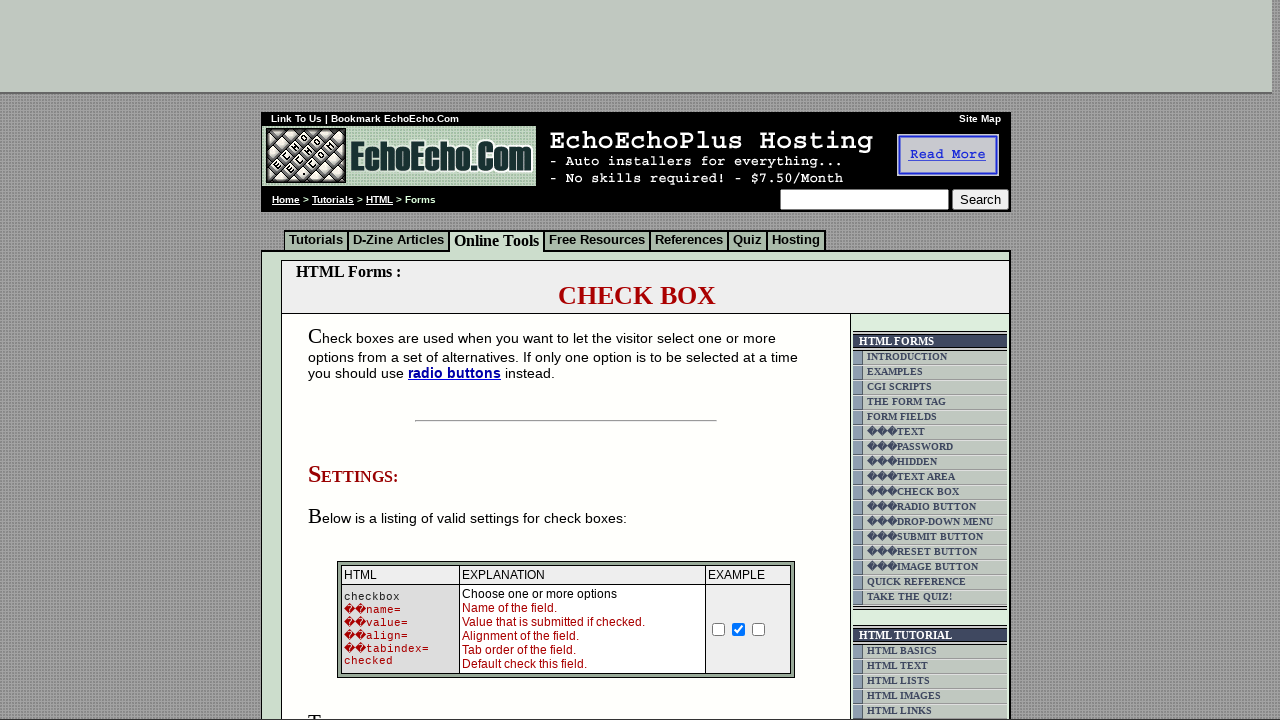

Located checkbox element with name 'option1'
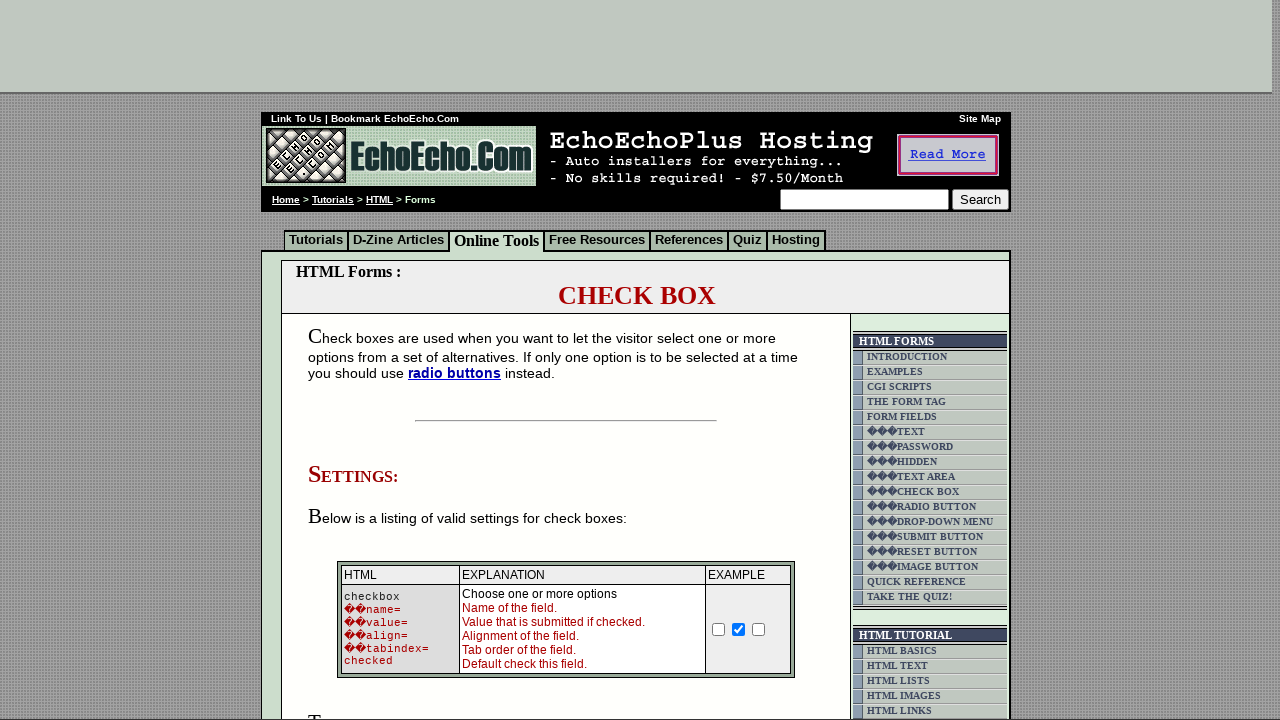

Checkbox is not selected, proceeding to click
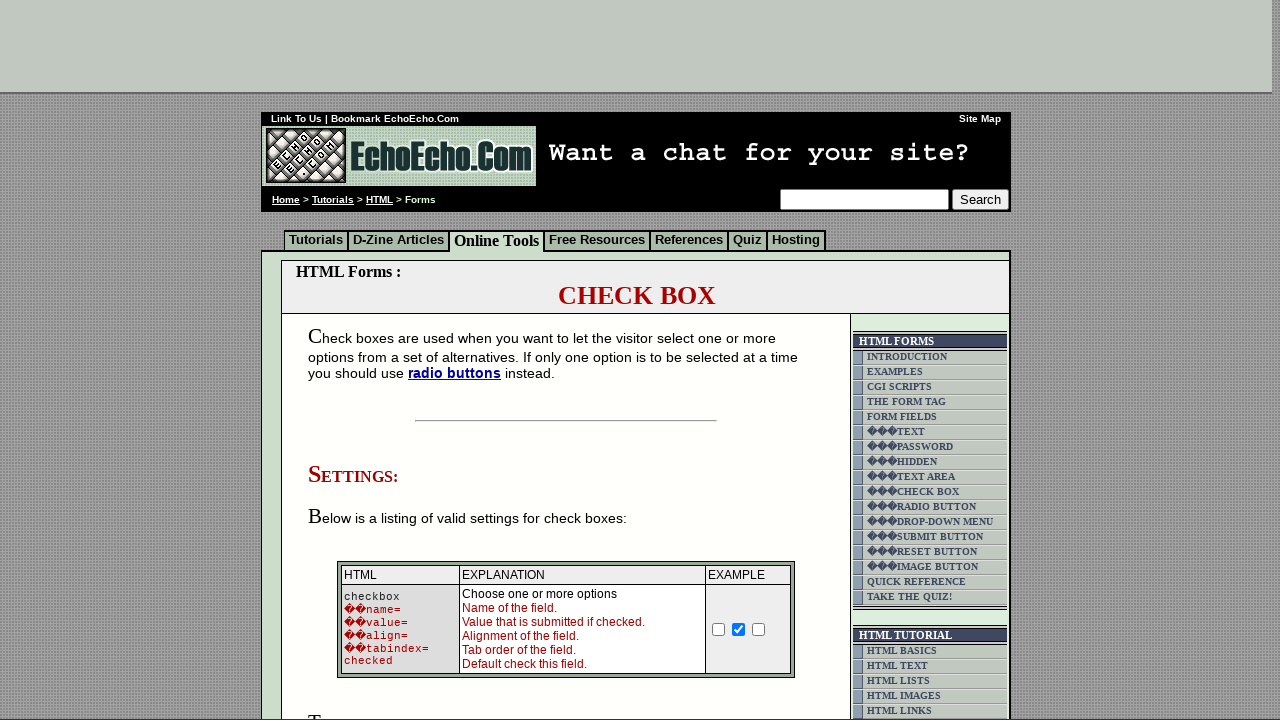

Clicked checkbox to select it at (354, 360) on input[name='option1']
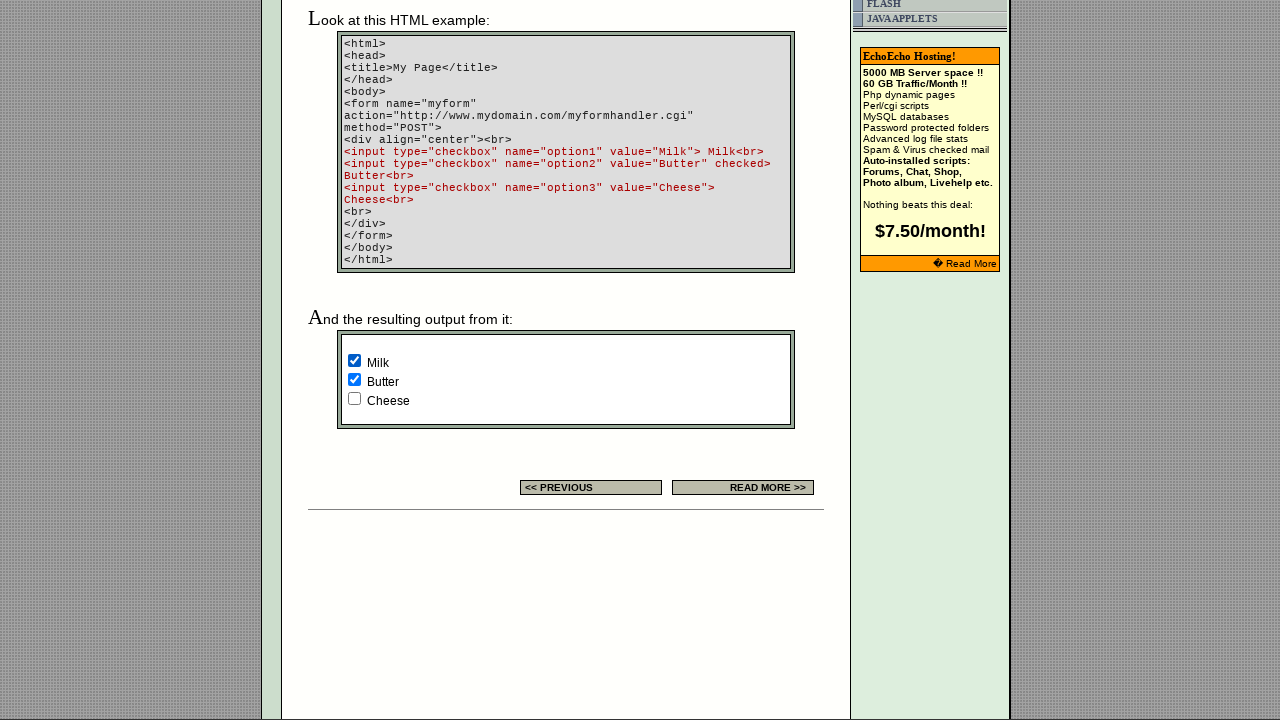

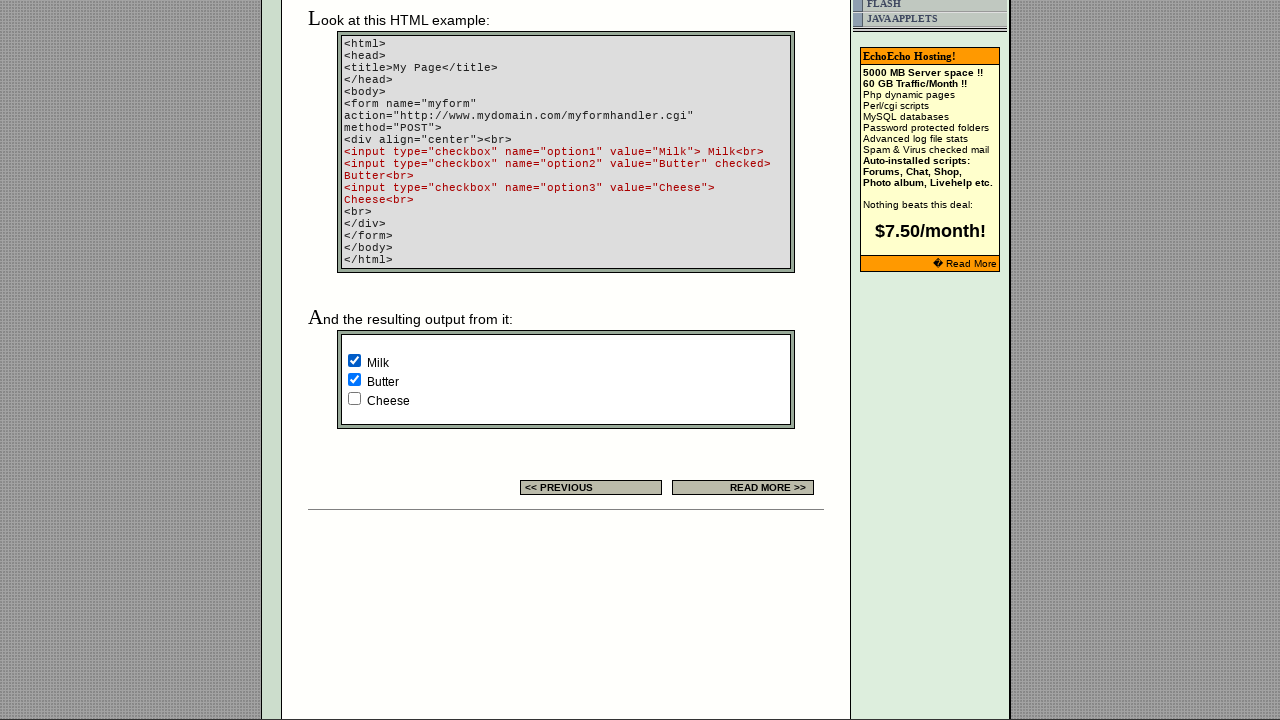